Fills out a Chili Piper demo request form with contact information and navigates through the calendar to view available time slots

Starting URL: https://cincpro.chilipiper.com/concierge-router/link/lp-request-a-demo-agent-advice

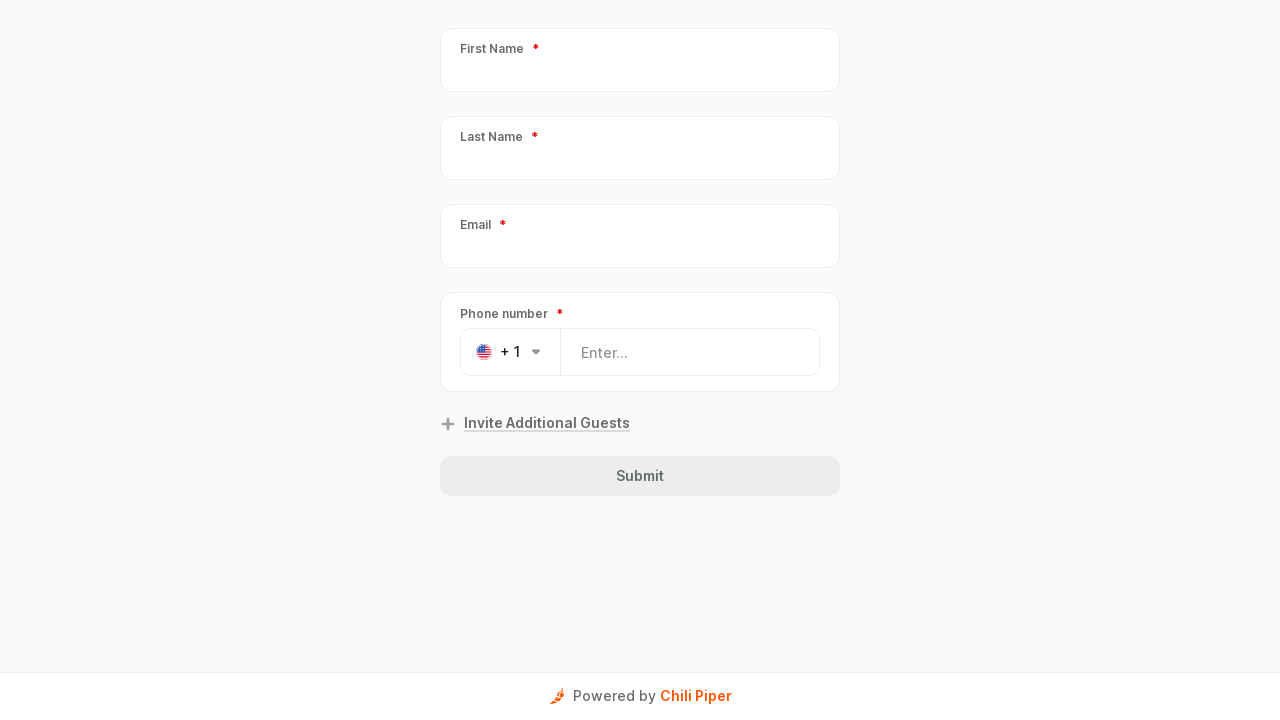

Form loaded - first name field is visible
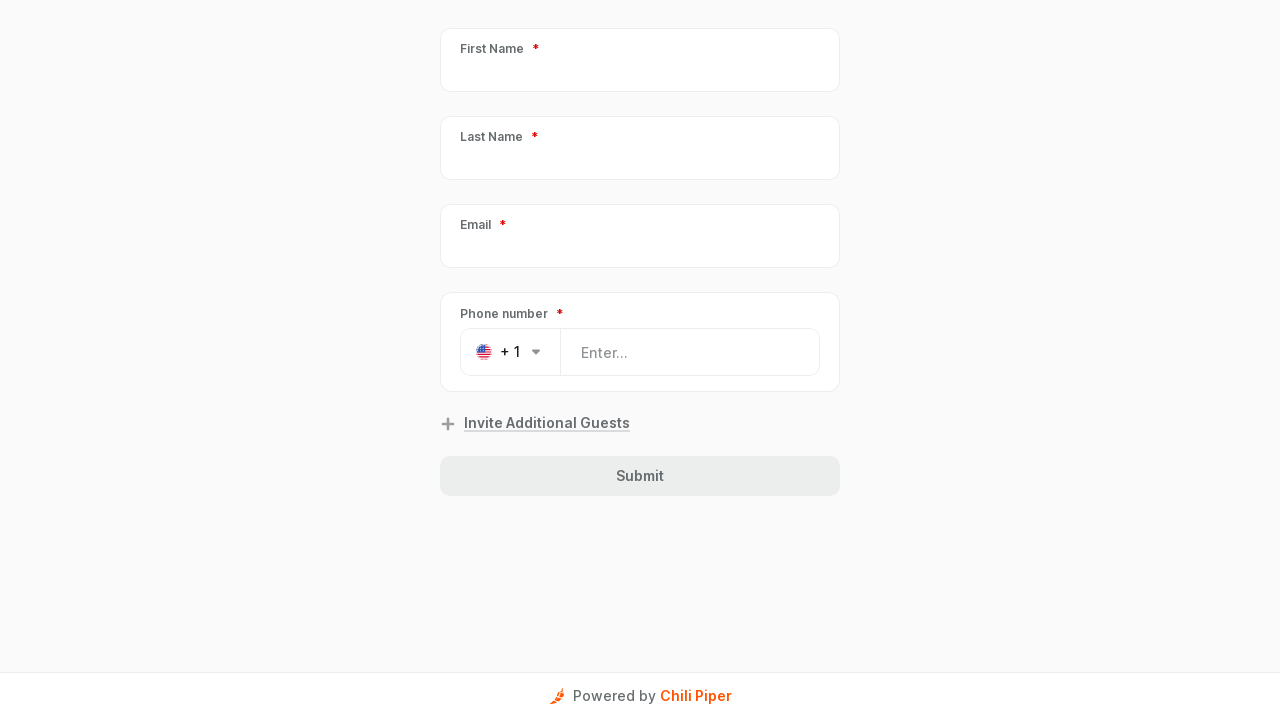

Filled first name field with 'Michael' on [data-test-id="GuestFormField-PersonFirstName"]
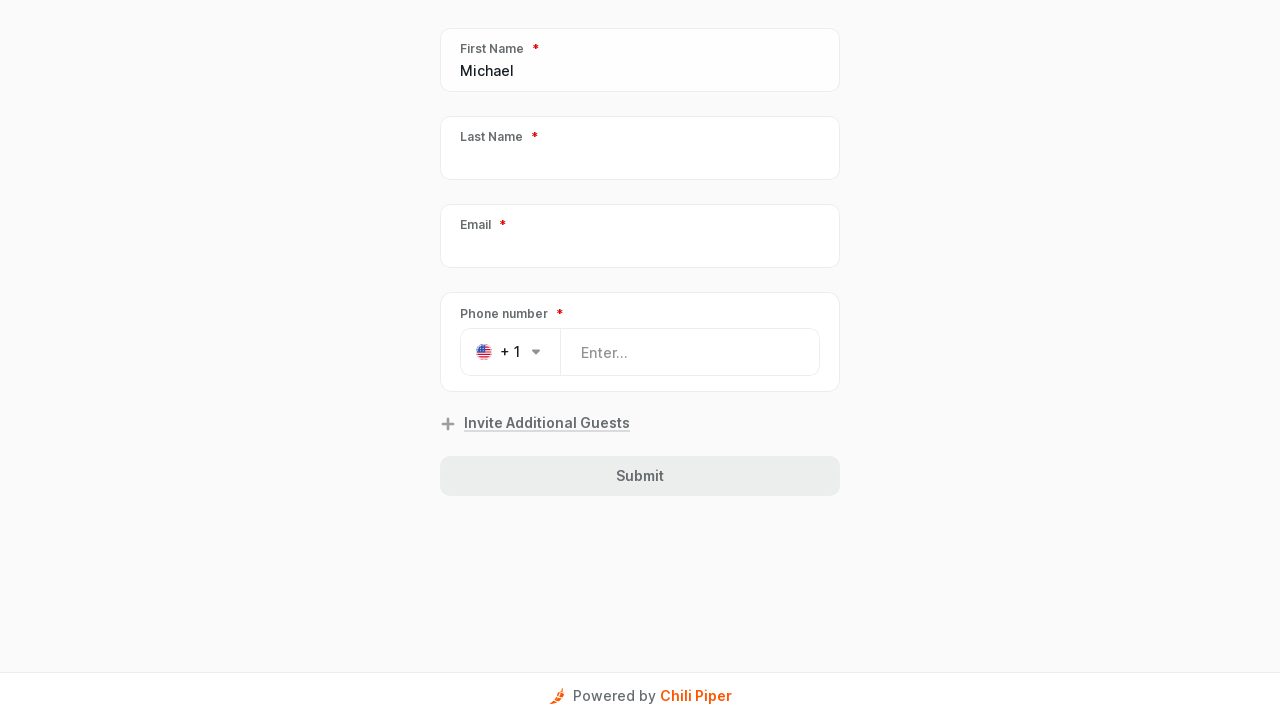

Filled last name field with 'Thompson' on [data-test-id="GuestFormField-PersonLastName"]
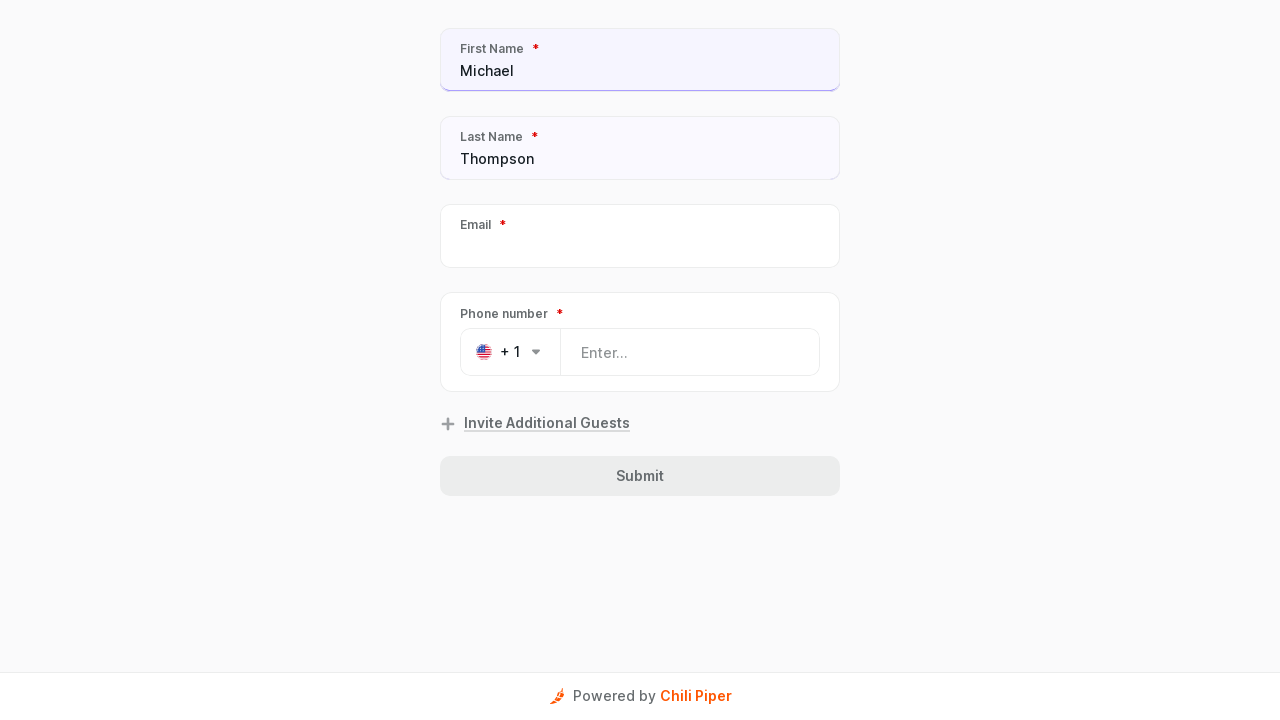

Filled email field with 'michael.thompson@testmail.com' on [data-test-id="GuestFormField-PersonEmail"]
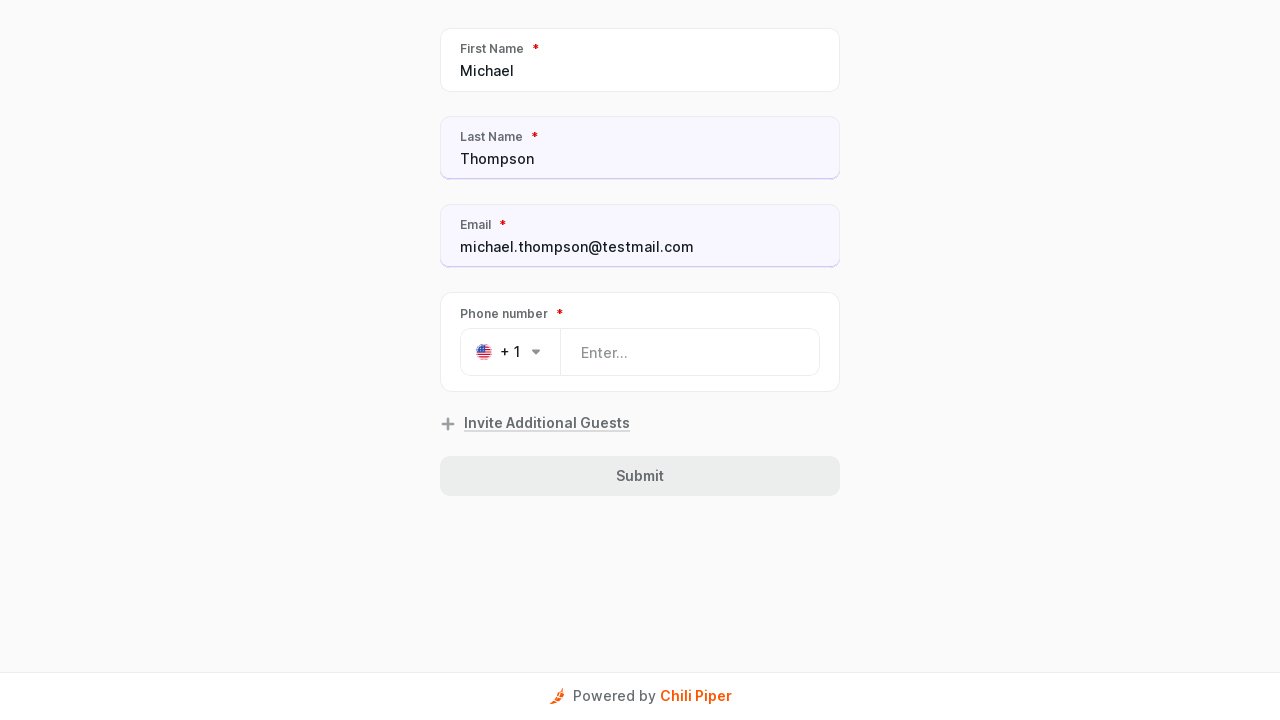

Filled phone field with '5551234567' on [data-test-id="PhoneField-input"]
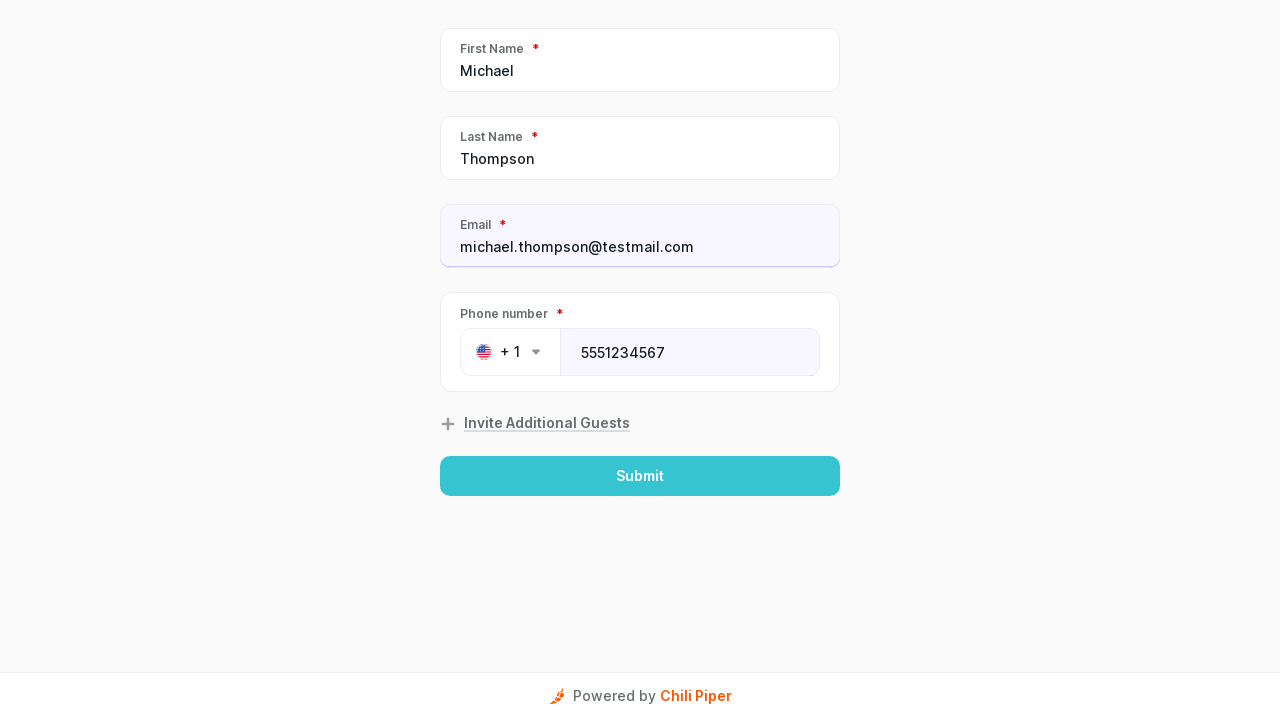

Clicked submit button to submit contact information at (640, 476) on [data-test-id="GuestForm-submit-button"]
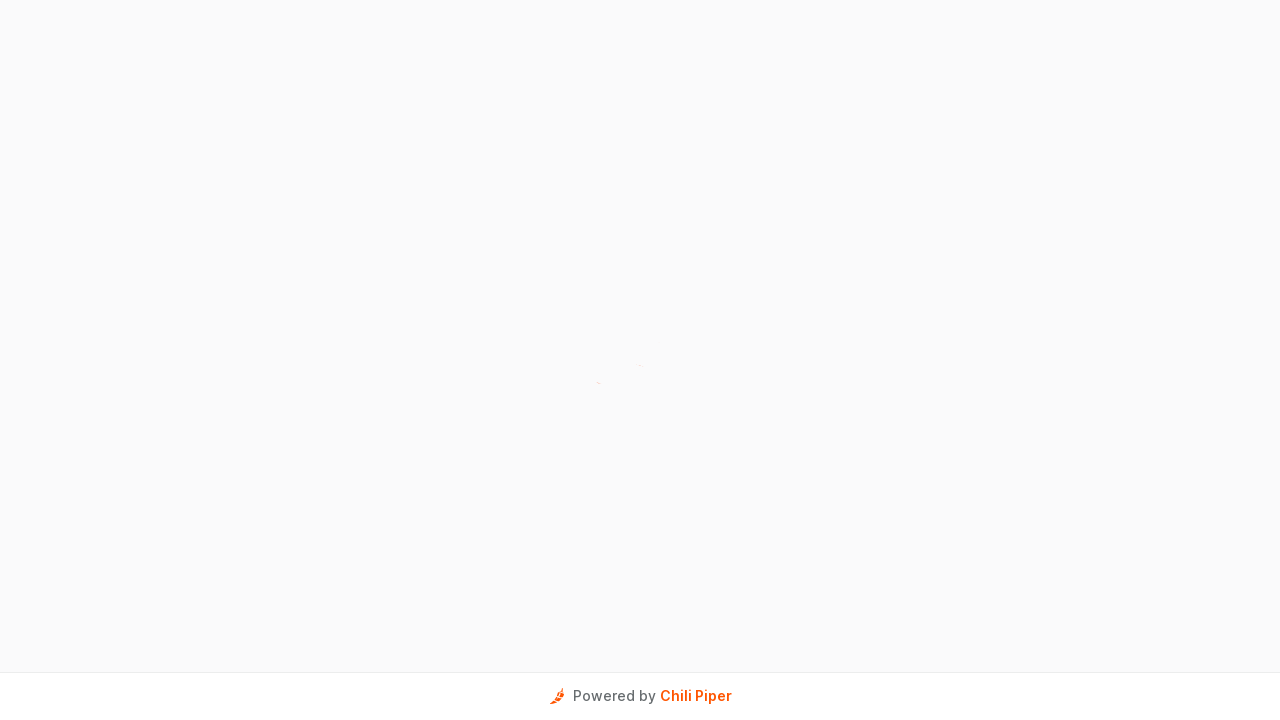

Calendar loaded with available day buttons
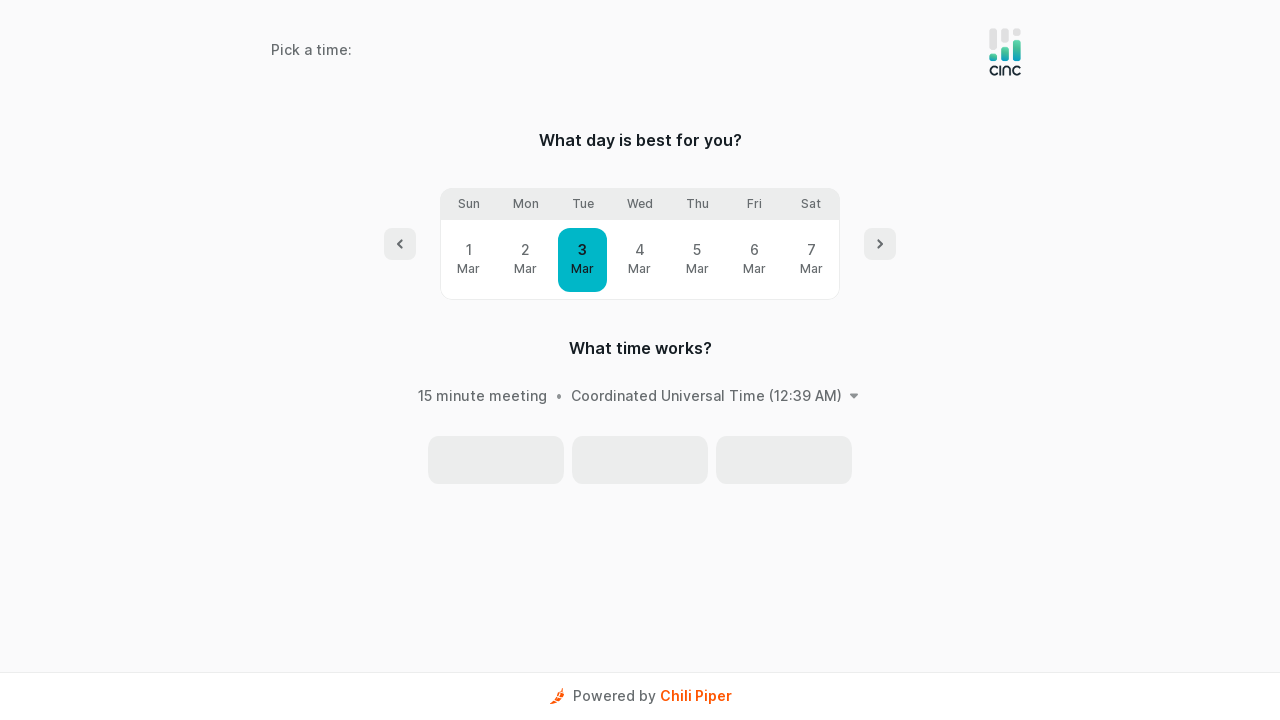

Clicked on an available day in the calendar at (640, 244) on [data-id="calendar-day-button"]:not([disabled])
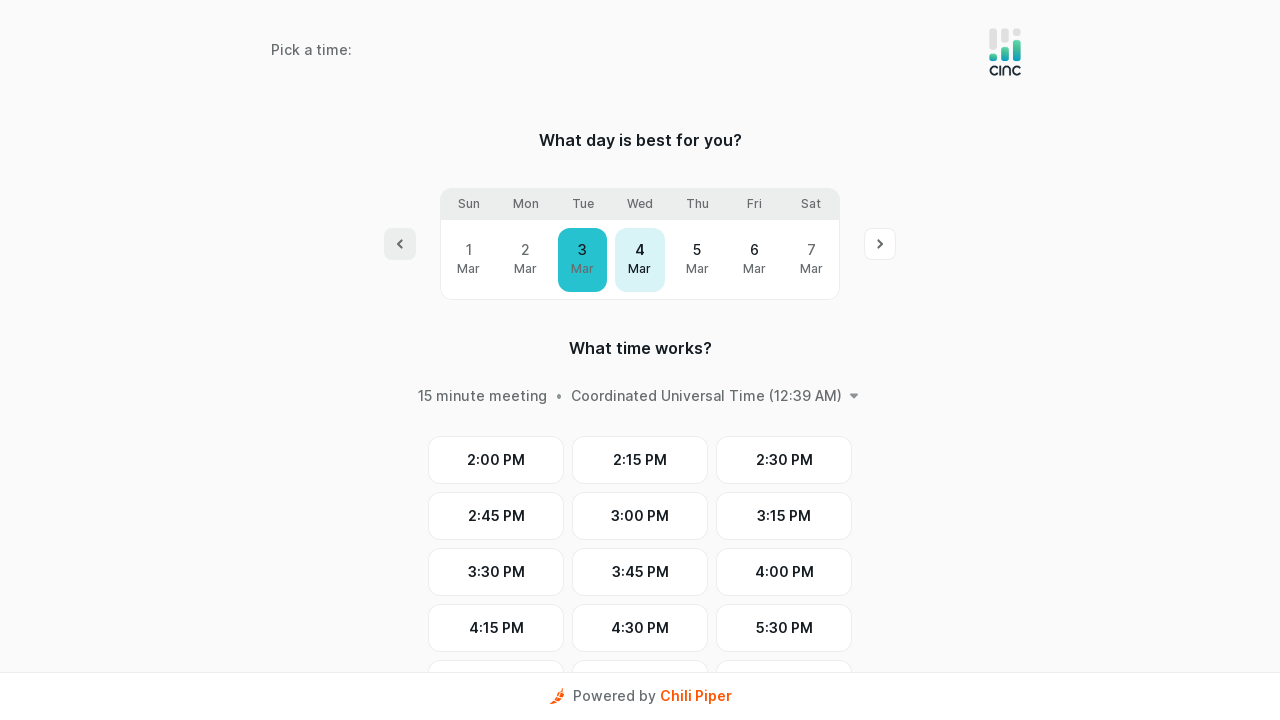

Time slots loaded and are now visible
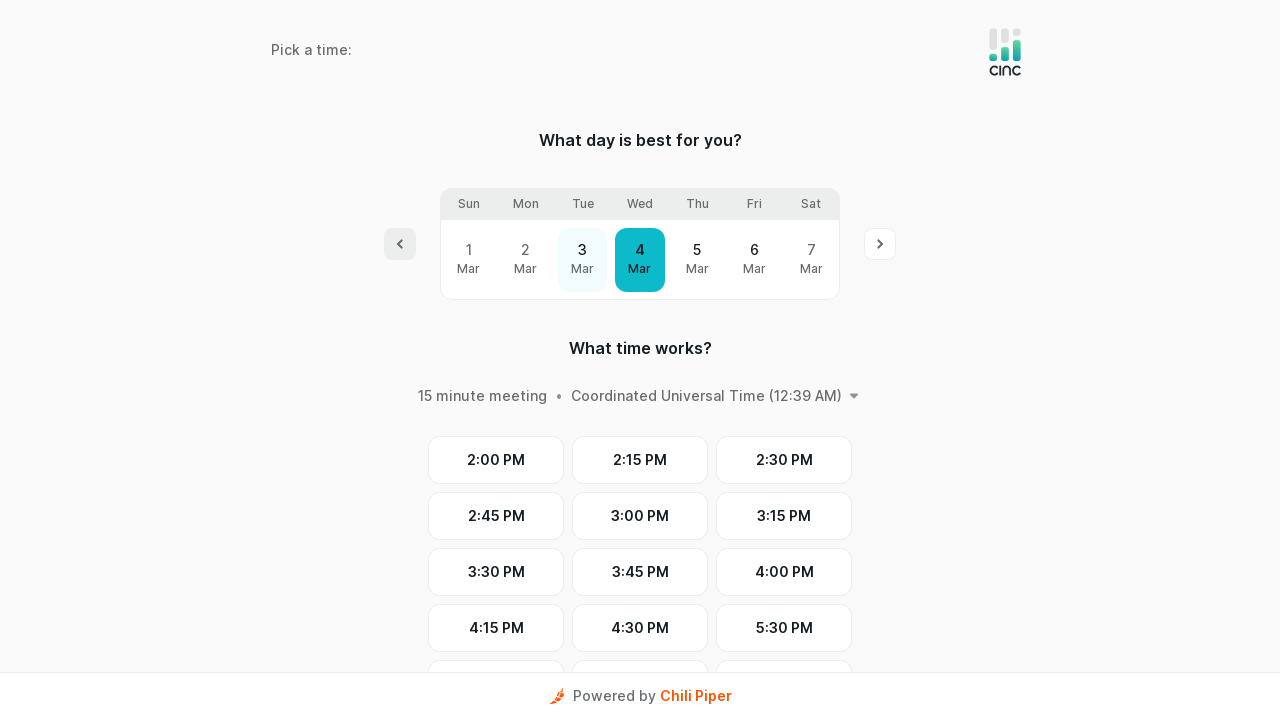

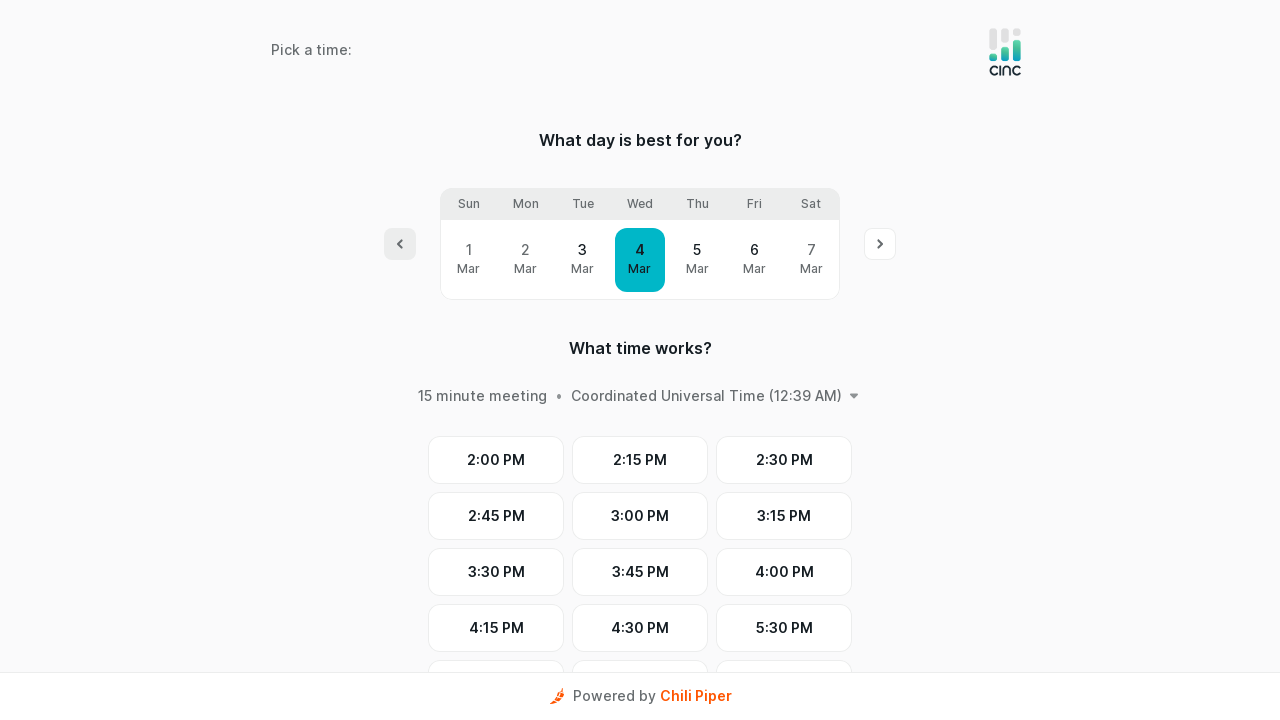